Tests window handling by clicking a link that opens a new window, extracting email text from the new window, and using it to fill a form field in the original window

Starting URL: https://rahulshettyacademy.com/loginpagePractise/

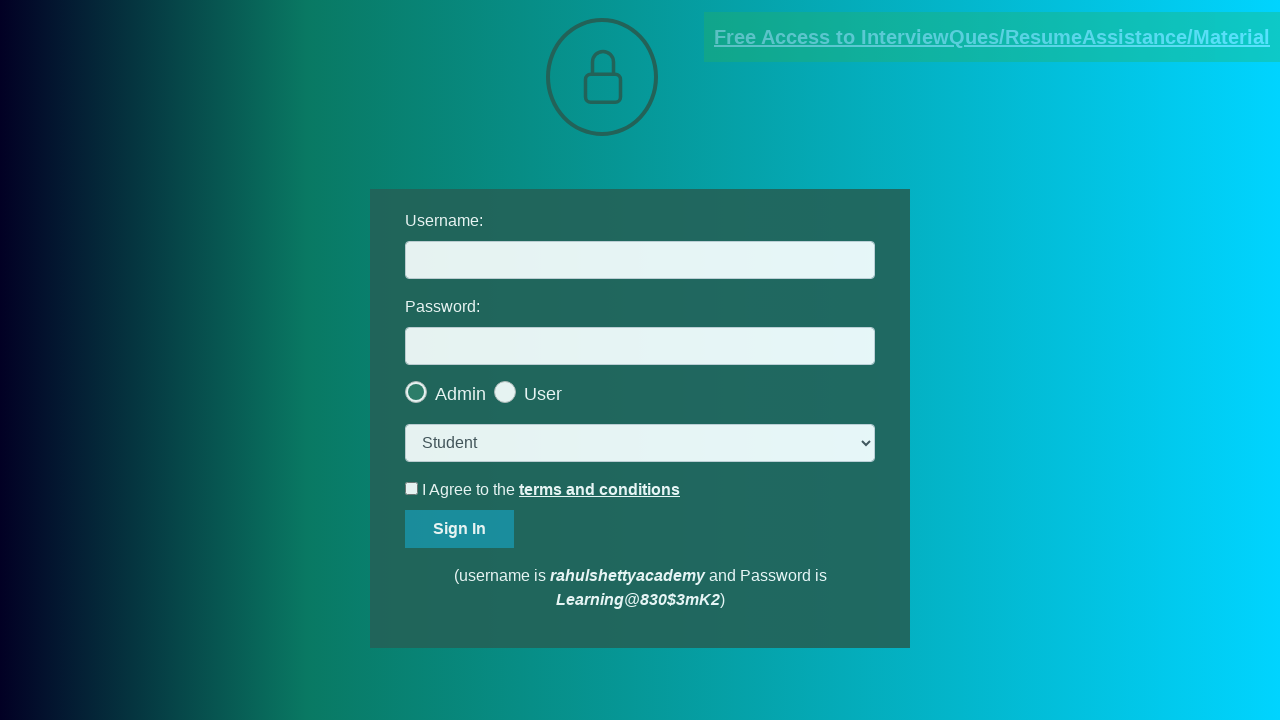

Clicked blinking text link to open new window at (992, 37) on .blinkingText
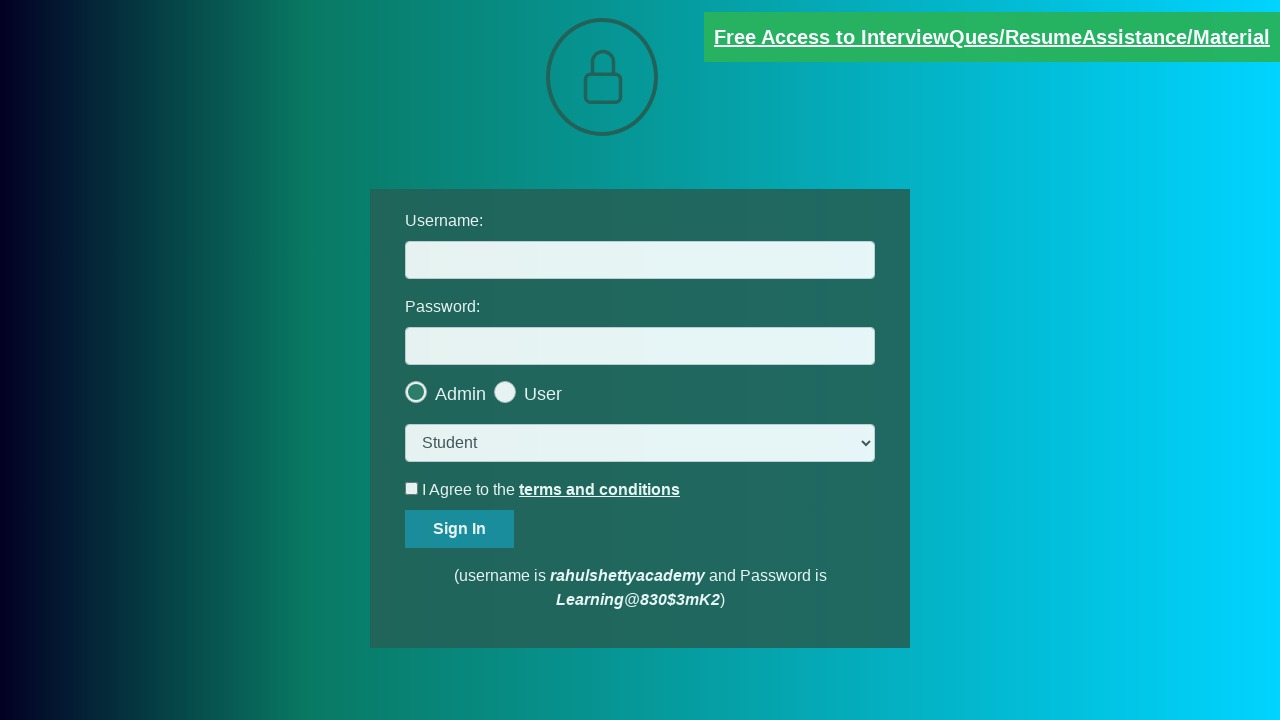

New window/tab opened and captured
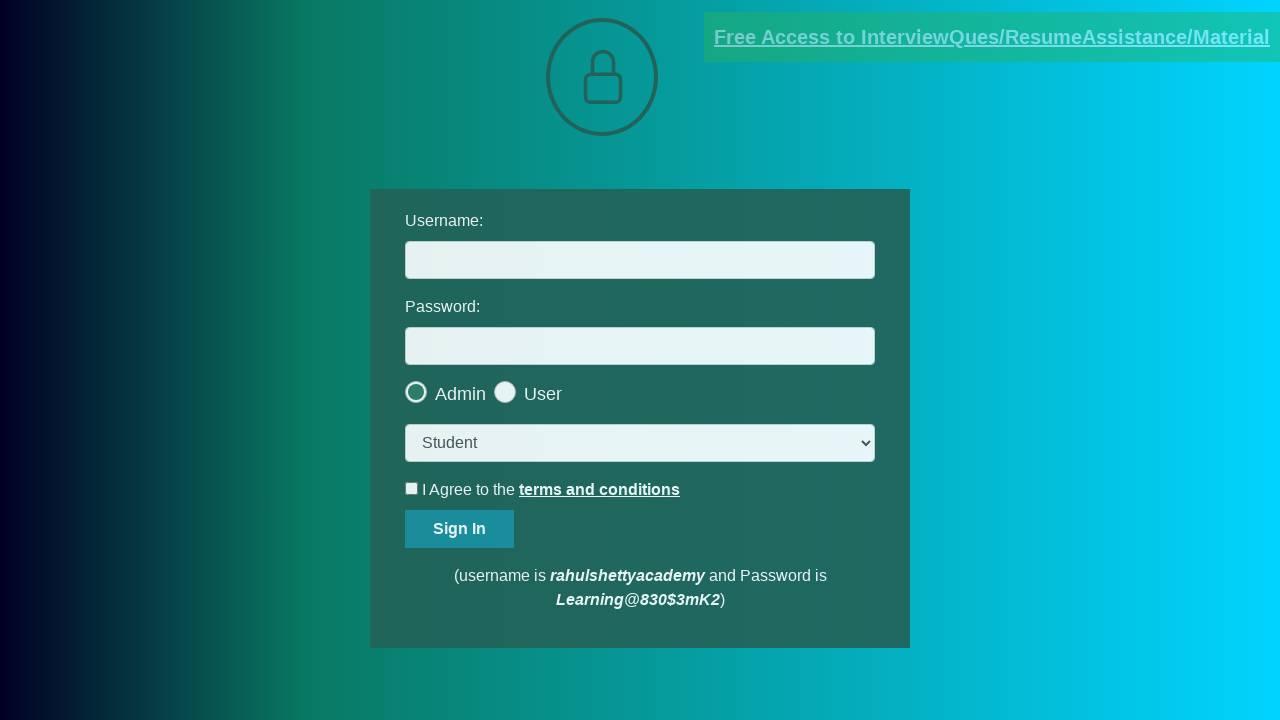

Extracted email text from new window
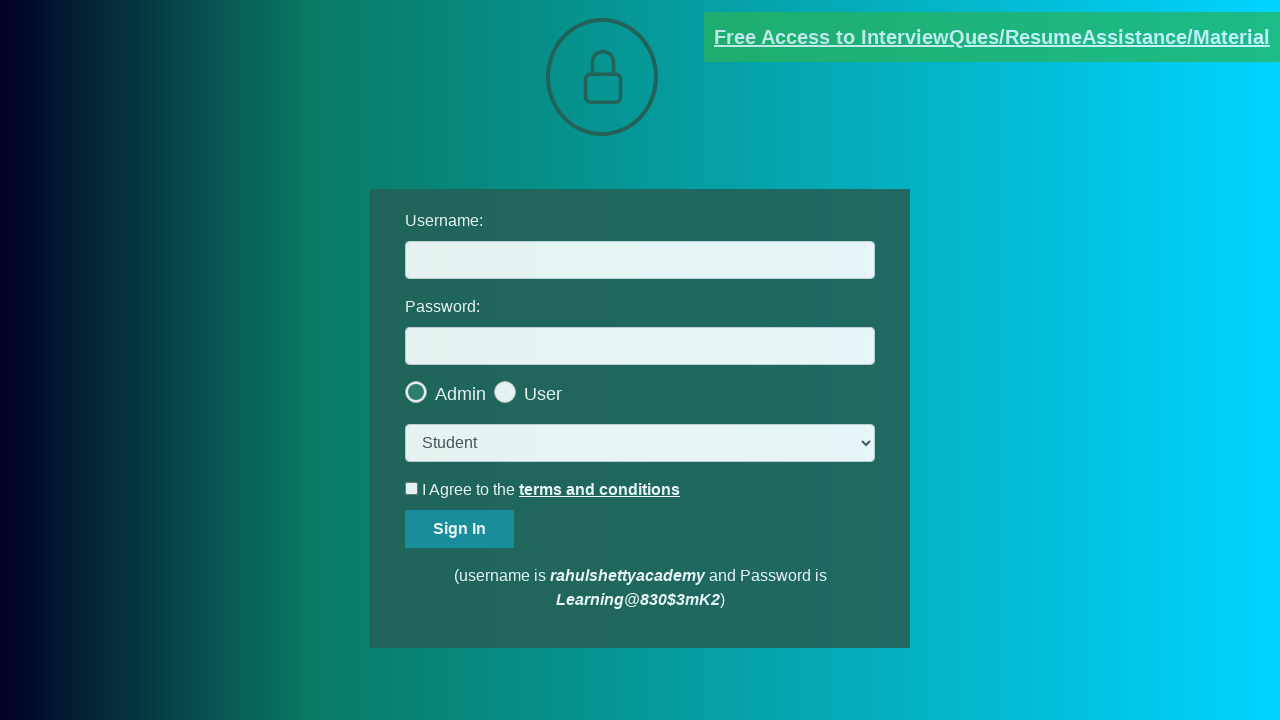

Parsed email address: mentor@rahulshettyacademy.com
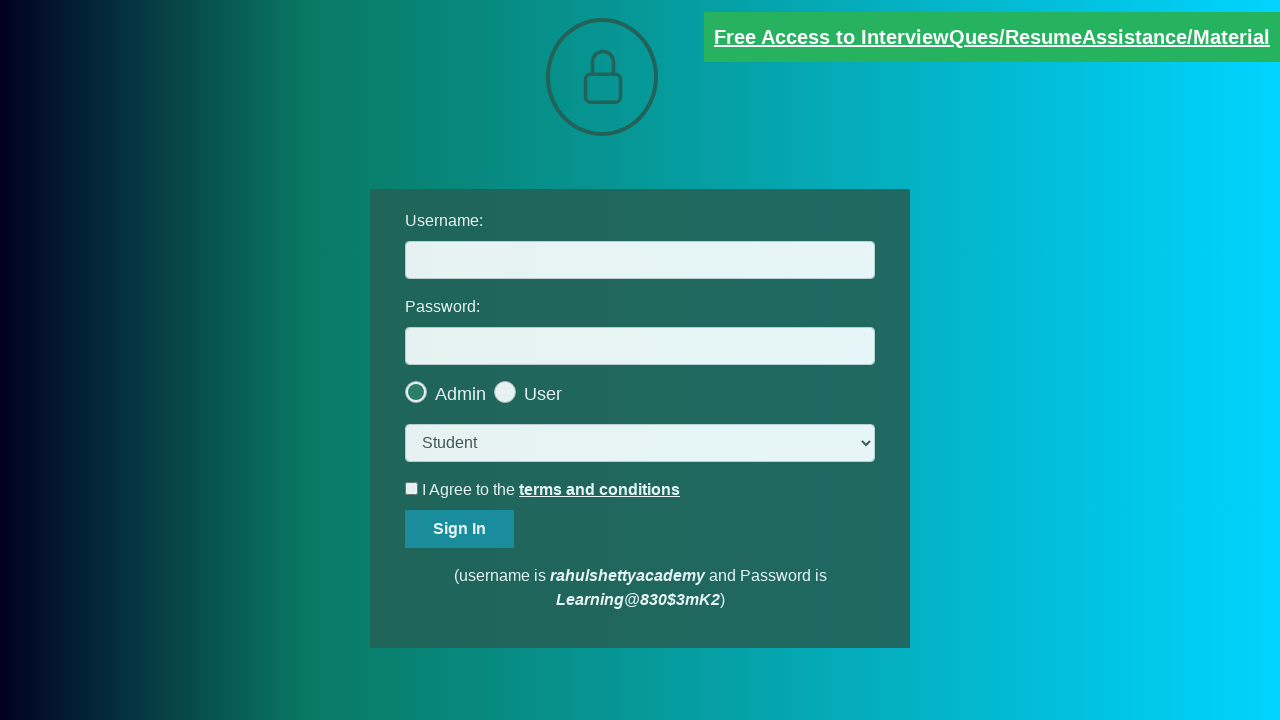

Closed new window/tab
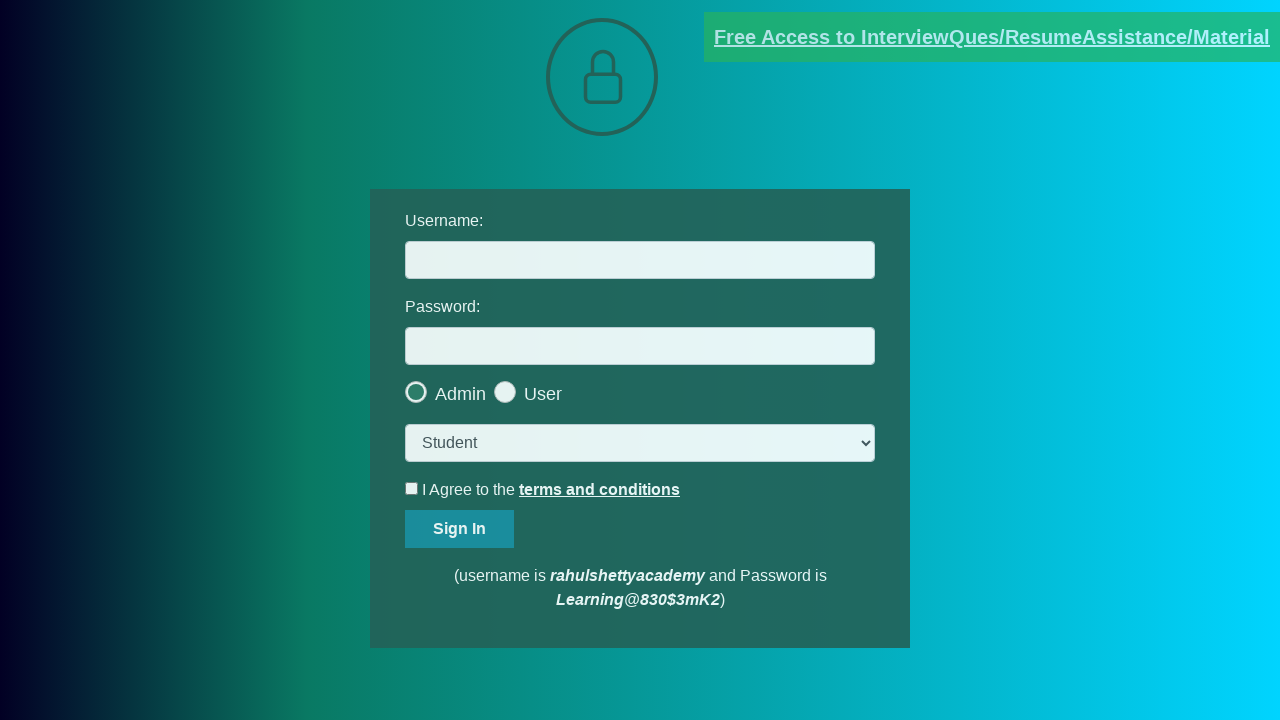

Filled username field with extracted email: mentor@rahulshettyacademy.com on #username
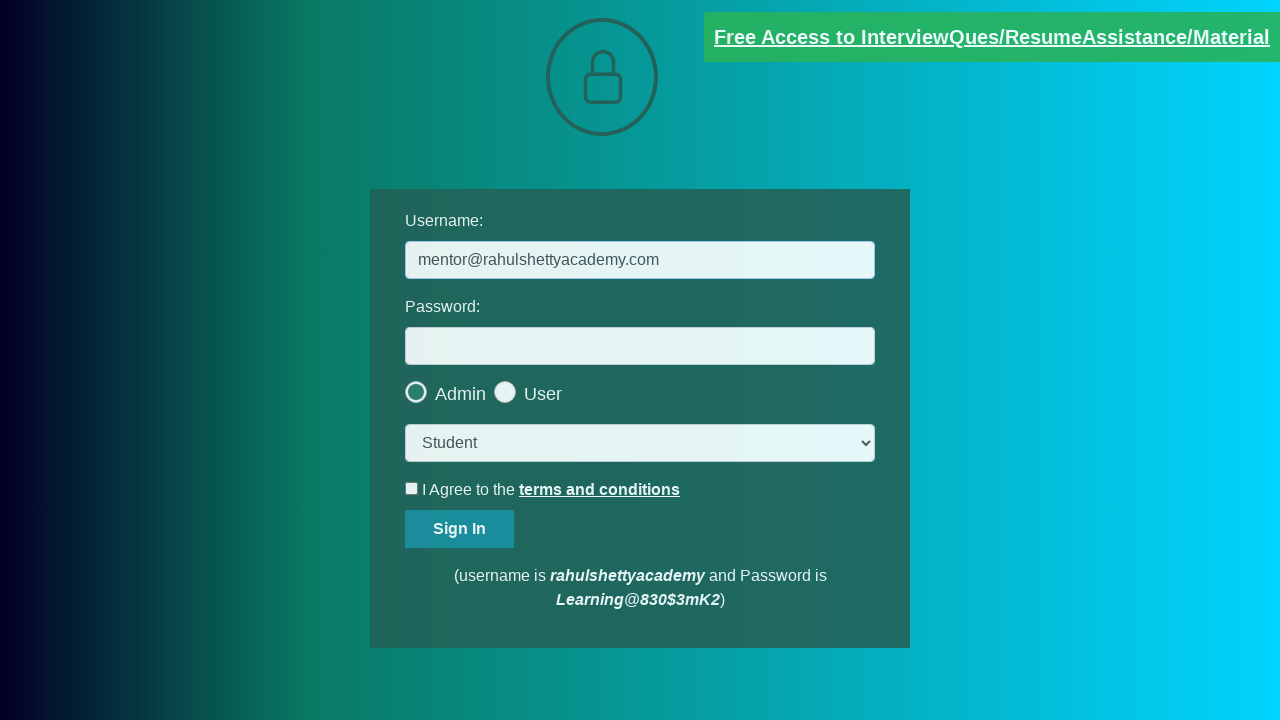

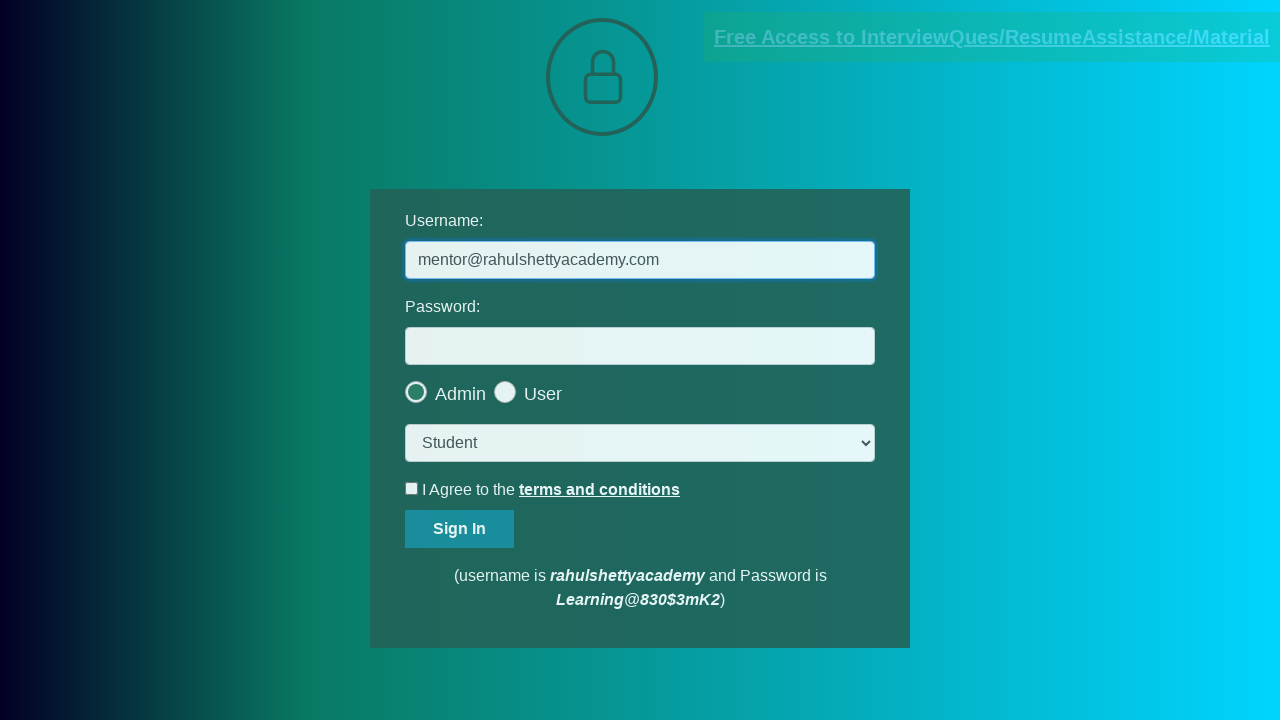